Tests email validation by entering an email without a dot in the domain and verifies the error message is displayed

Starting URL: https://magnific7.github.io/ET_test_challenge/

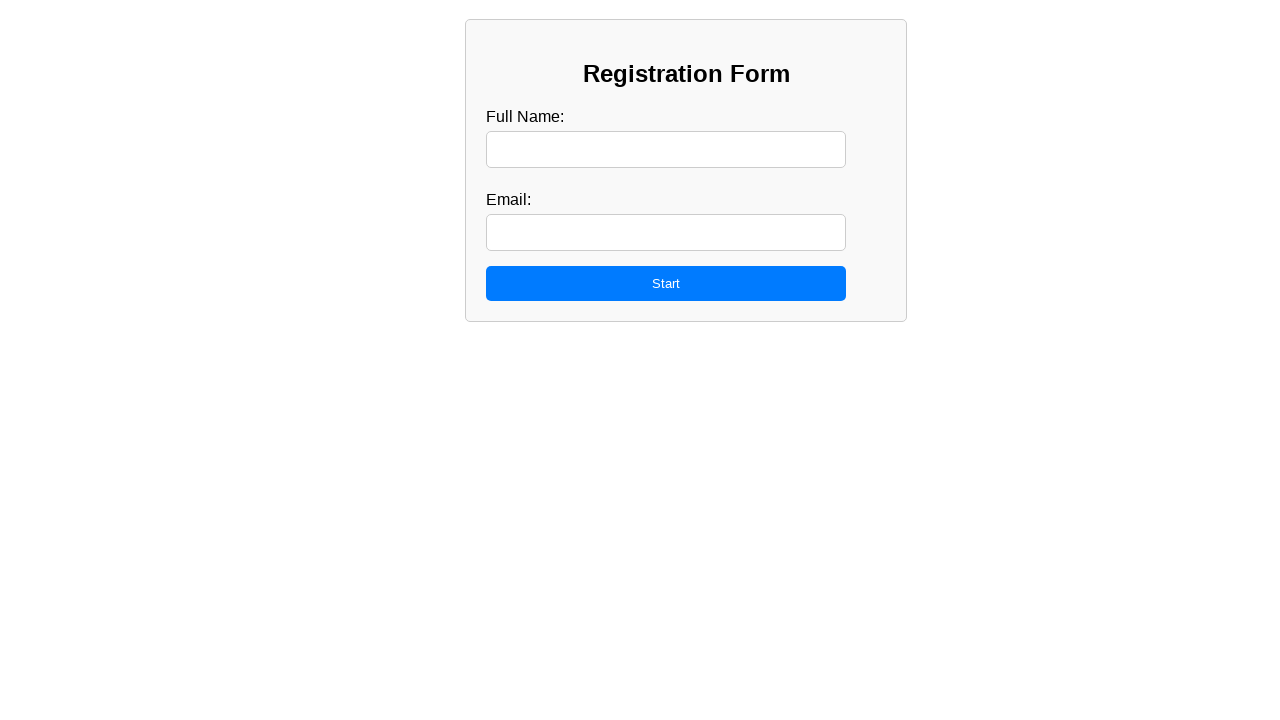

Filled candidate name field with 'Jane Doe' on #candidateName
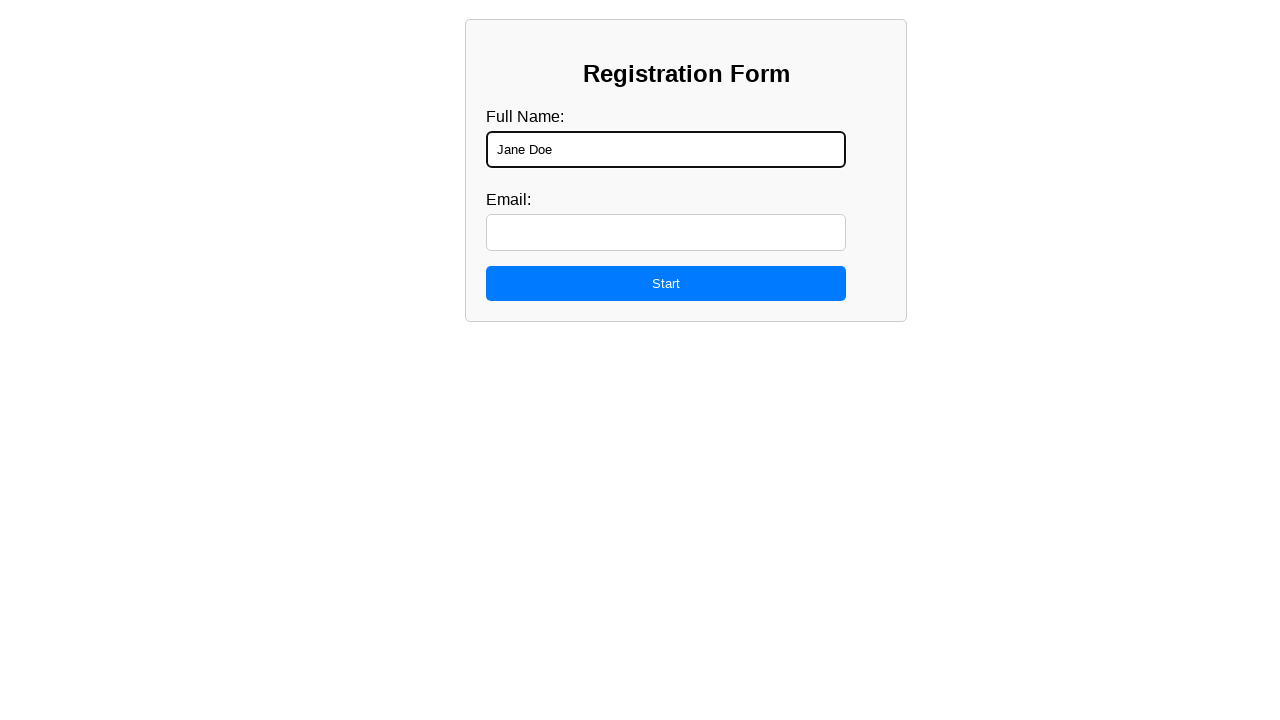

Filled candidate email field with 'jane.doe@example.com' on #candidateMail
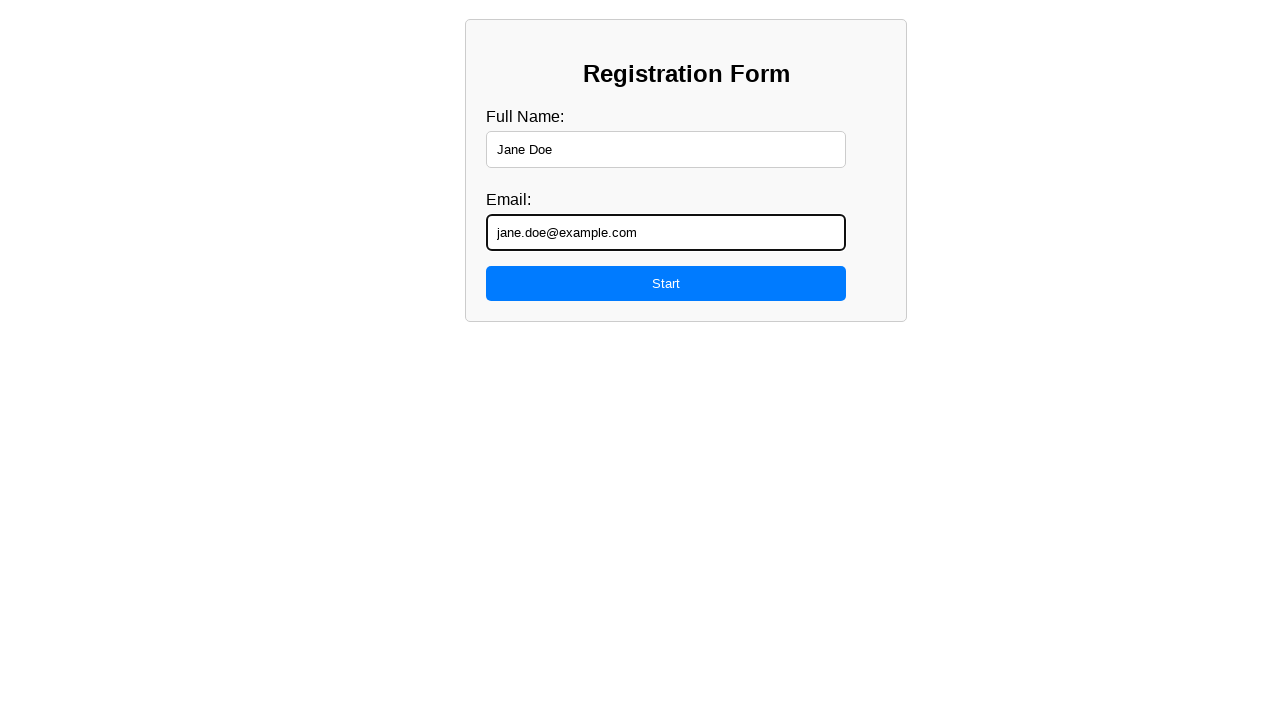

Clicked start button to begin test at (666, 283) on #startButton
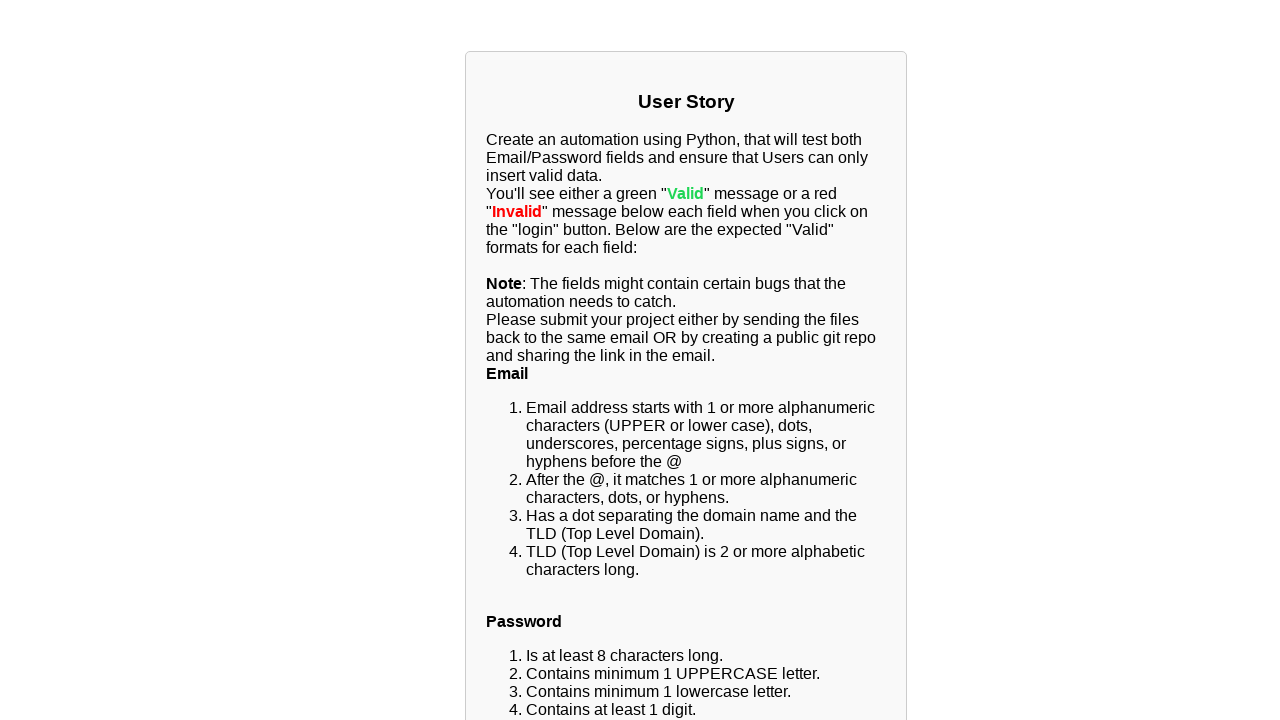

Login form appeared with h3 element loaded
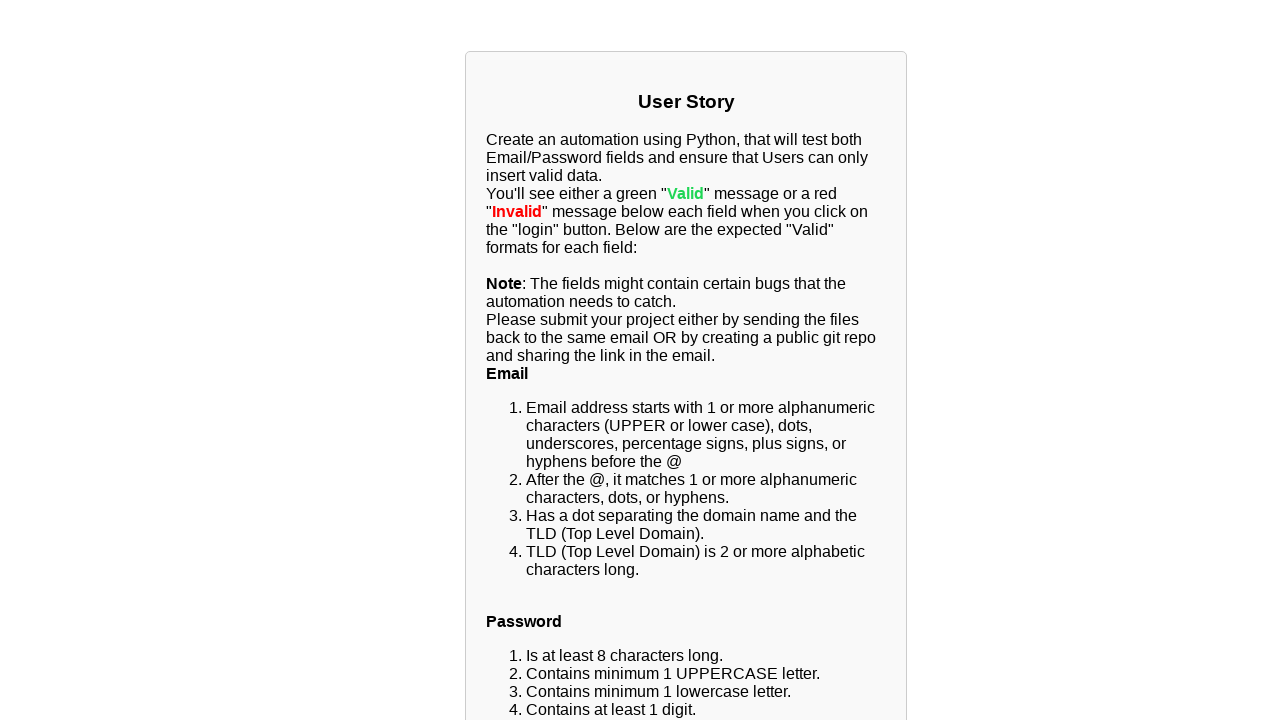

Filled email field with invalid email 'user@examplecom' (no dot in domain) on #email
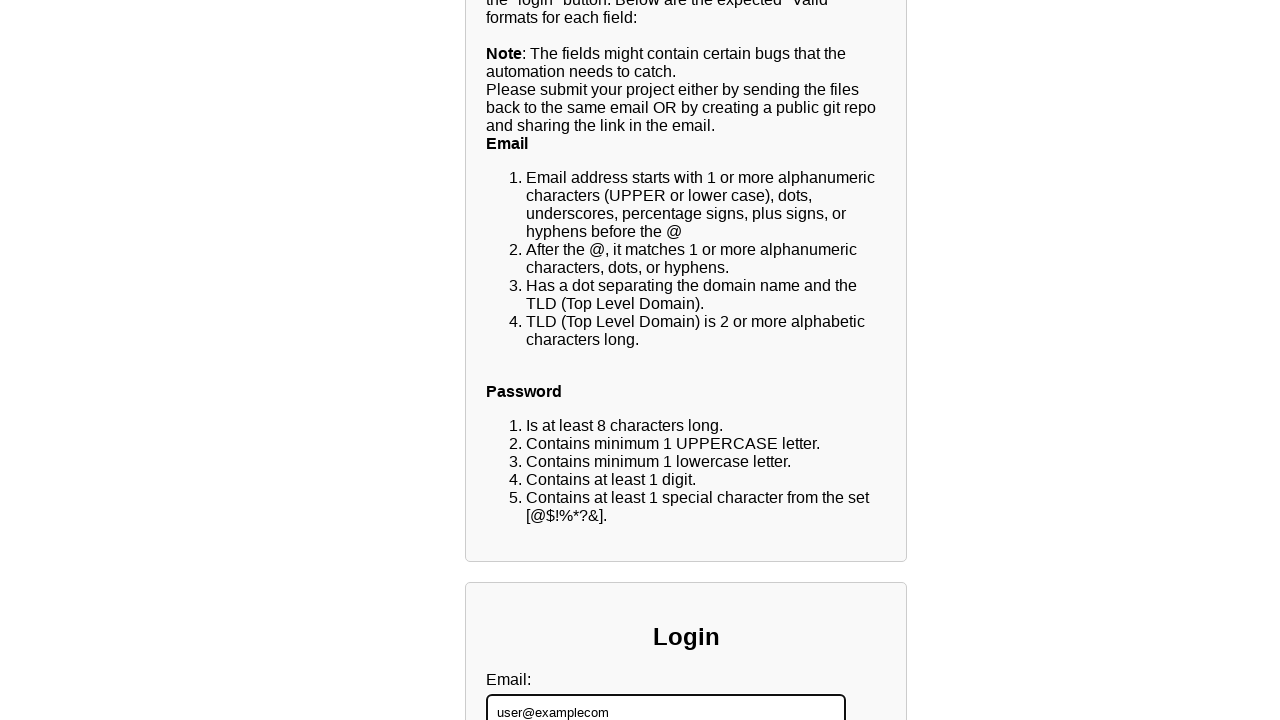

Filled password field with 'abc' on #password
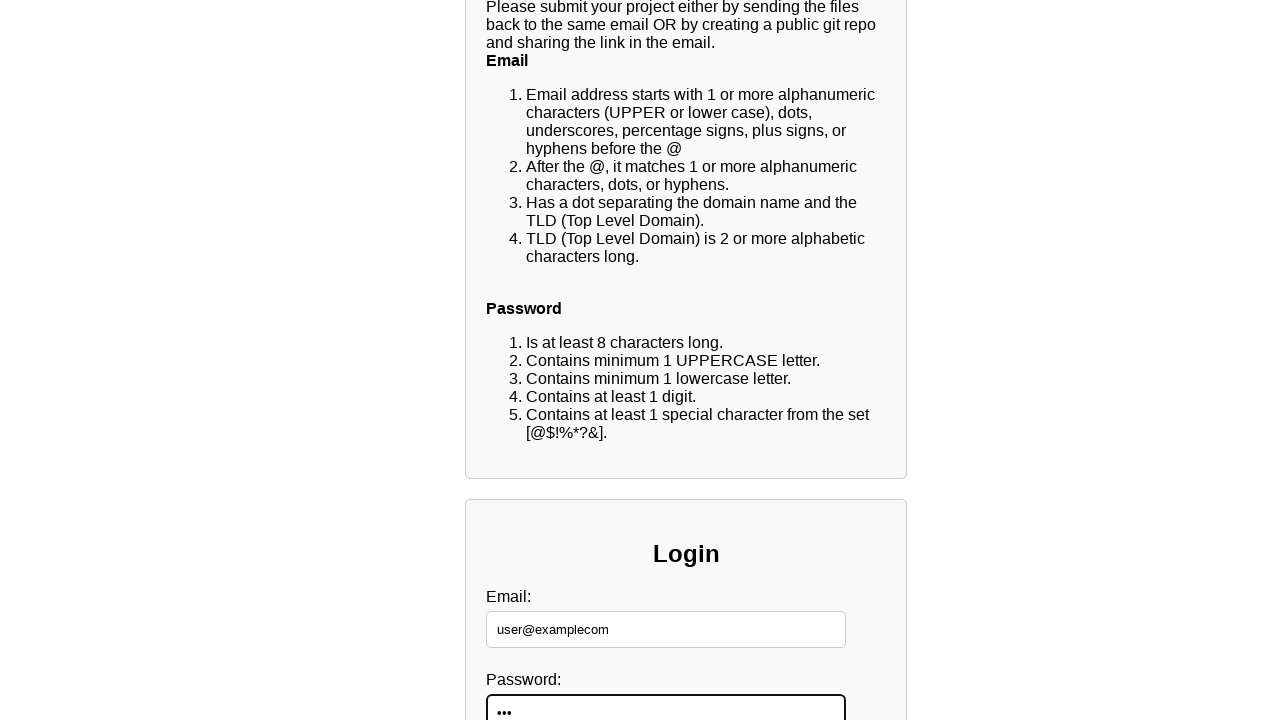

Clicked Login button to submit form at (666, 440) on input[type="button"][value="Login"]
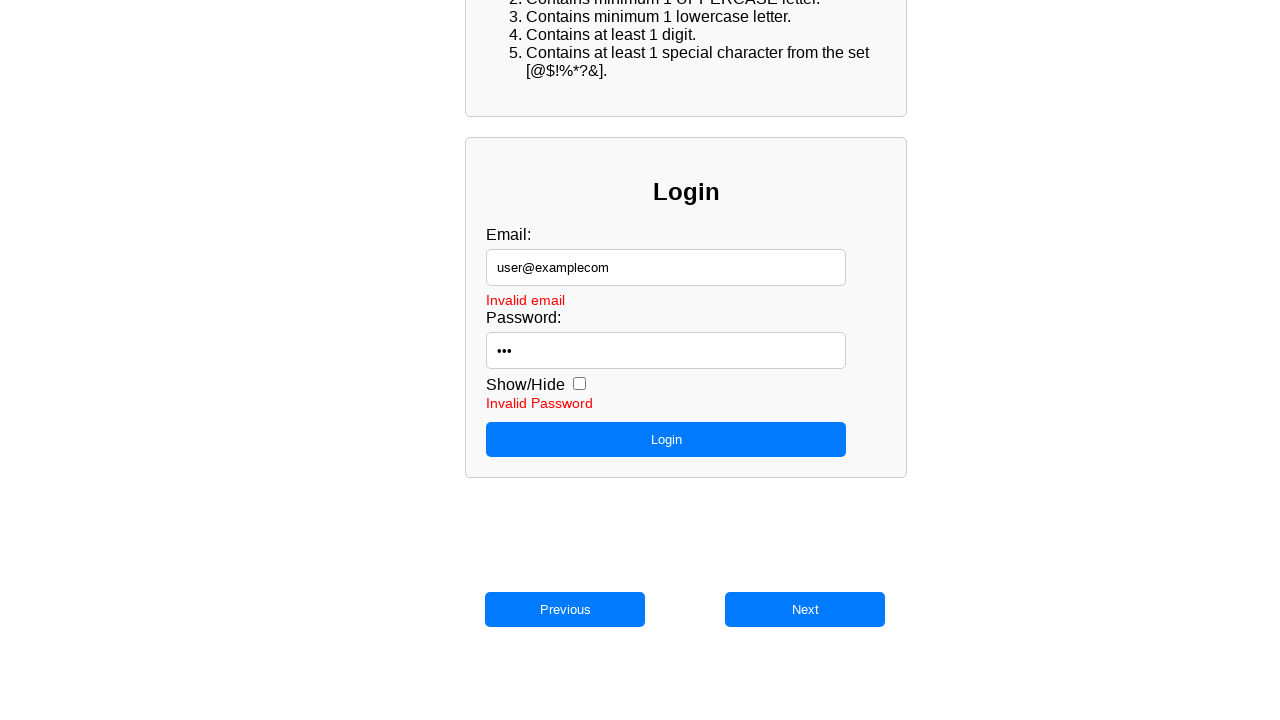

Email validation error message appeared
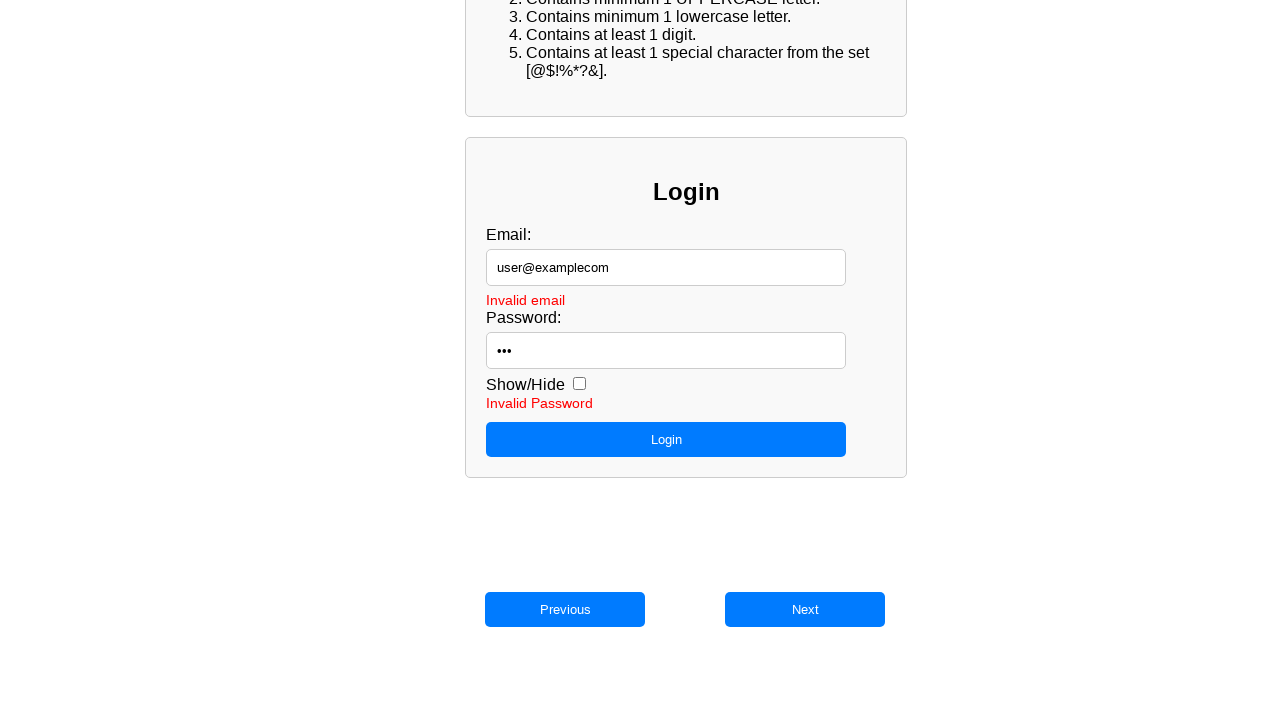

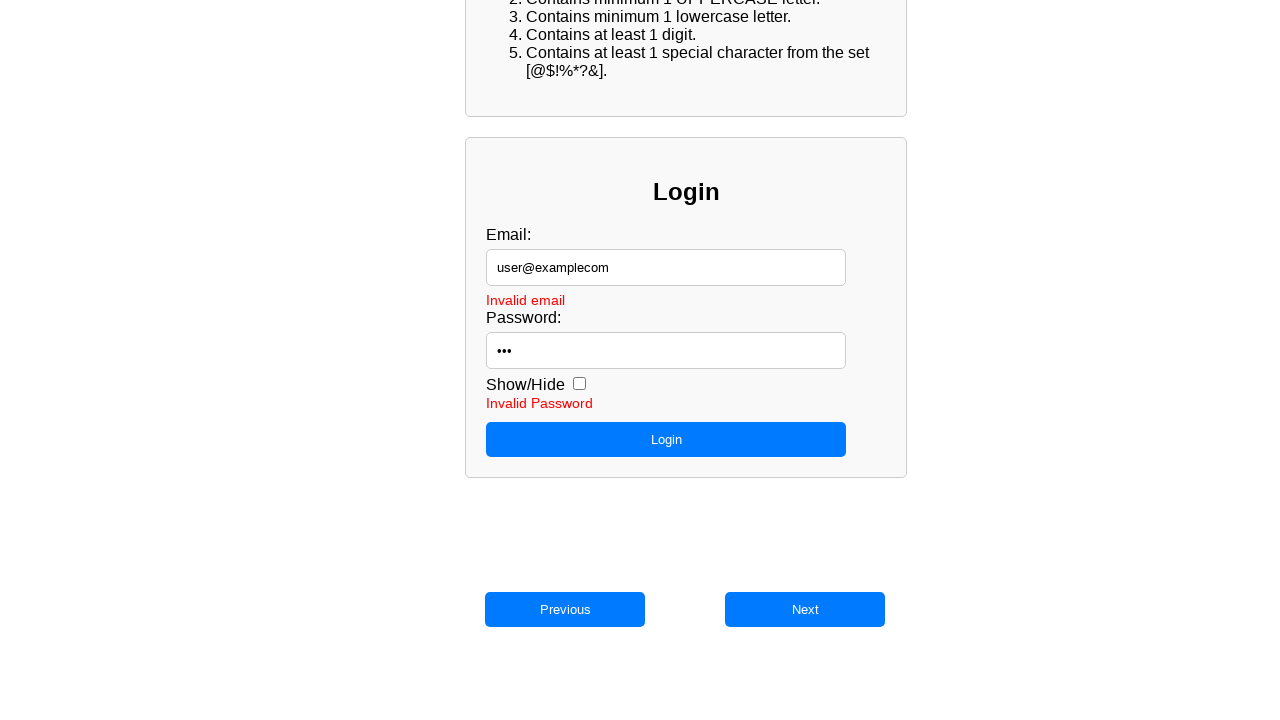